Tests that entered text is trimmed when editing a todo item.

Starting URL: https://demo.playwright.dev/todomvc

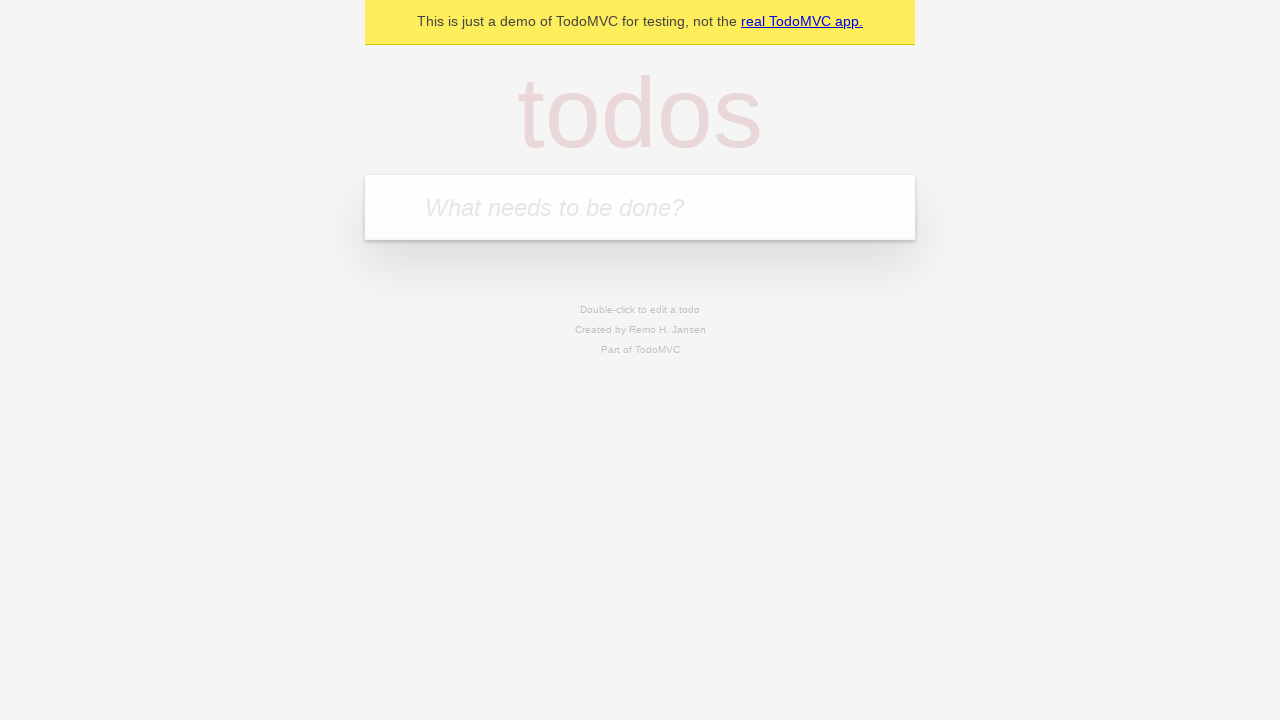

Filled new todo input with 'buy some cheese' on internal:attr=[placeholder="What needs to be done?"i]
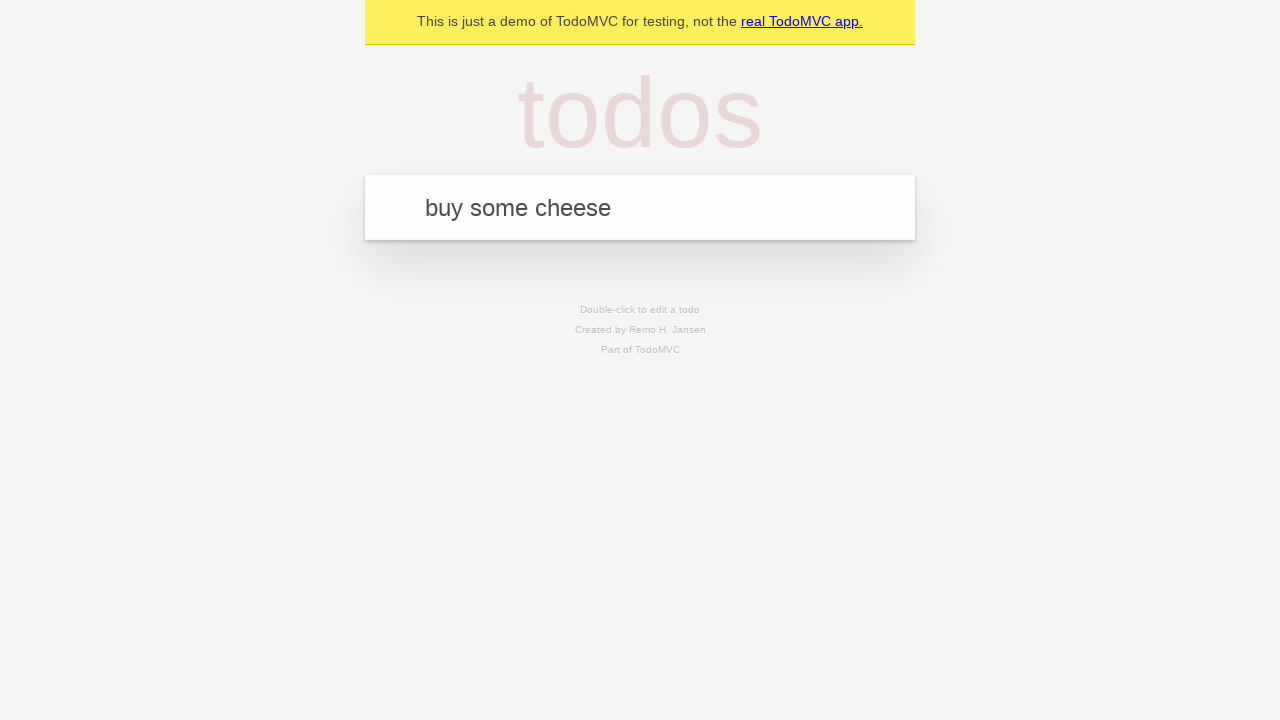

Pressed Enter to create todo 'buy some cheese' on internal:attr=[placeholder="What needs to be done?"i]
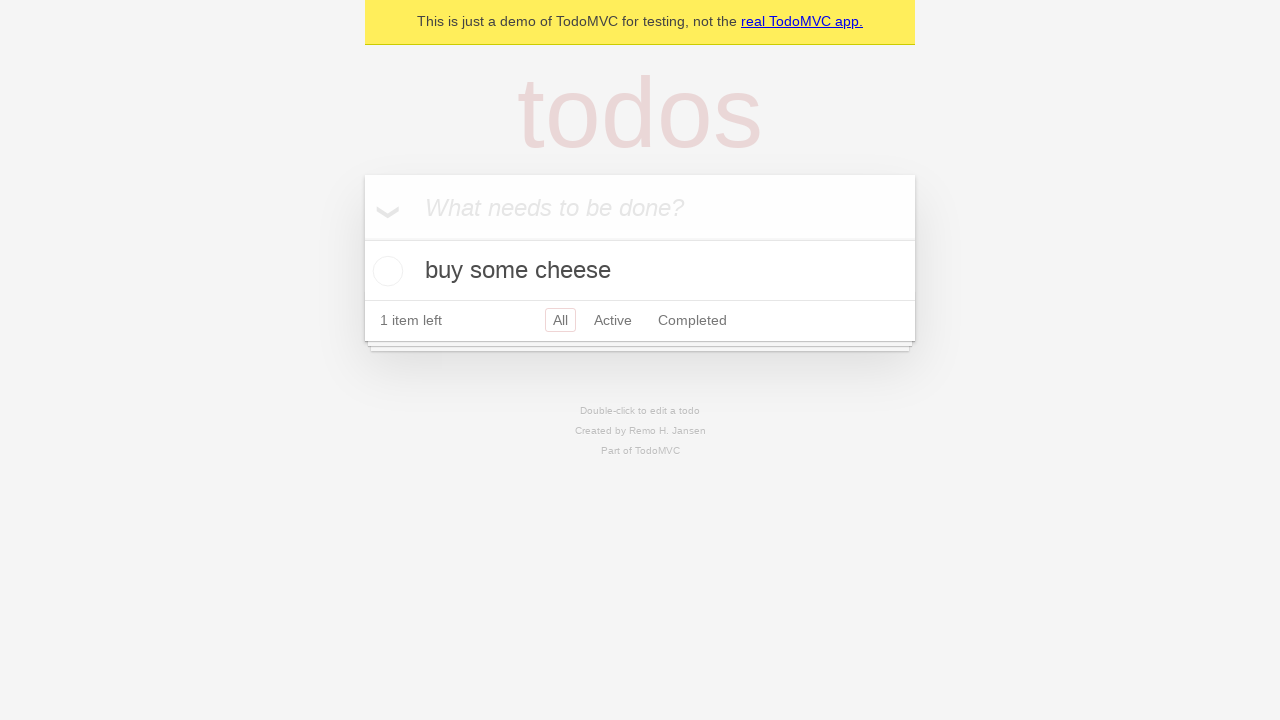

Filled new todo input with 'feed the cat' on internal:attr=[placeholder="What needs to be done?"i]
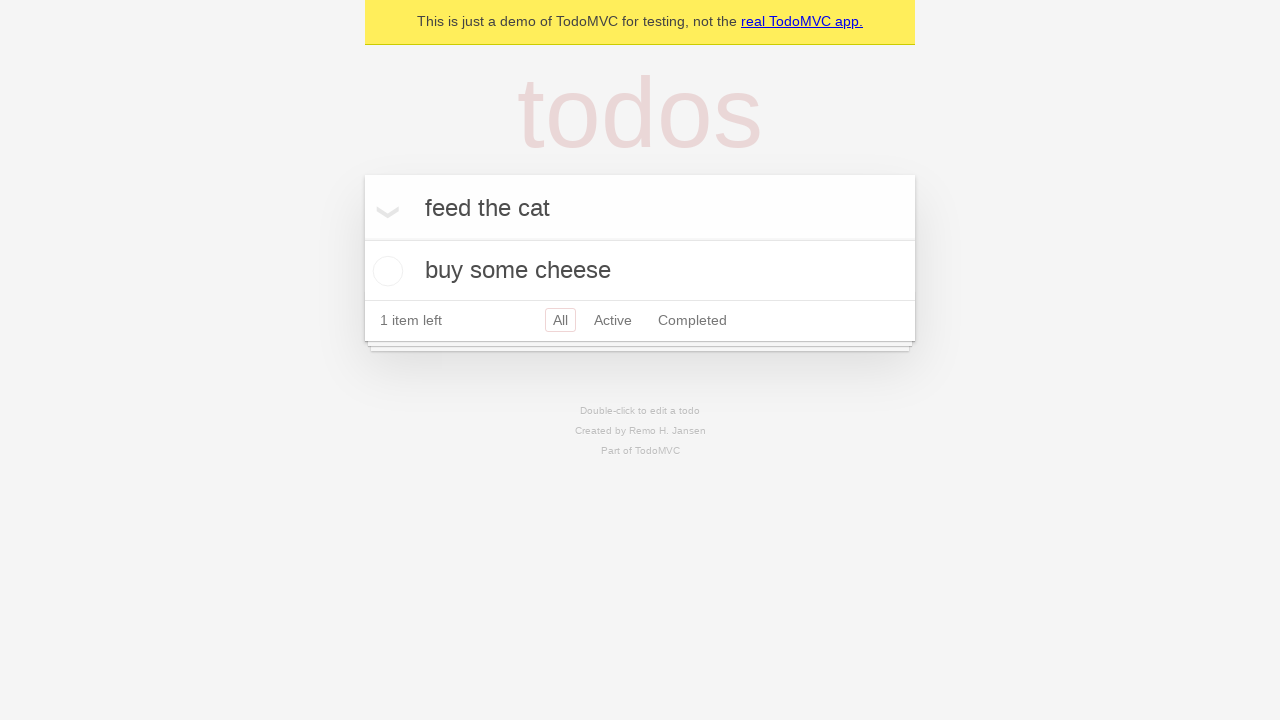

Pressed Enter to create todo 'feed the cat' on internal:attr=[placeholder="What needs to be done?"i]
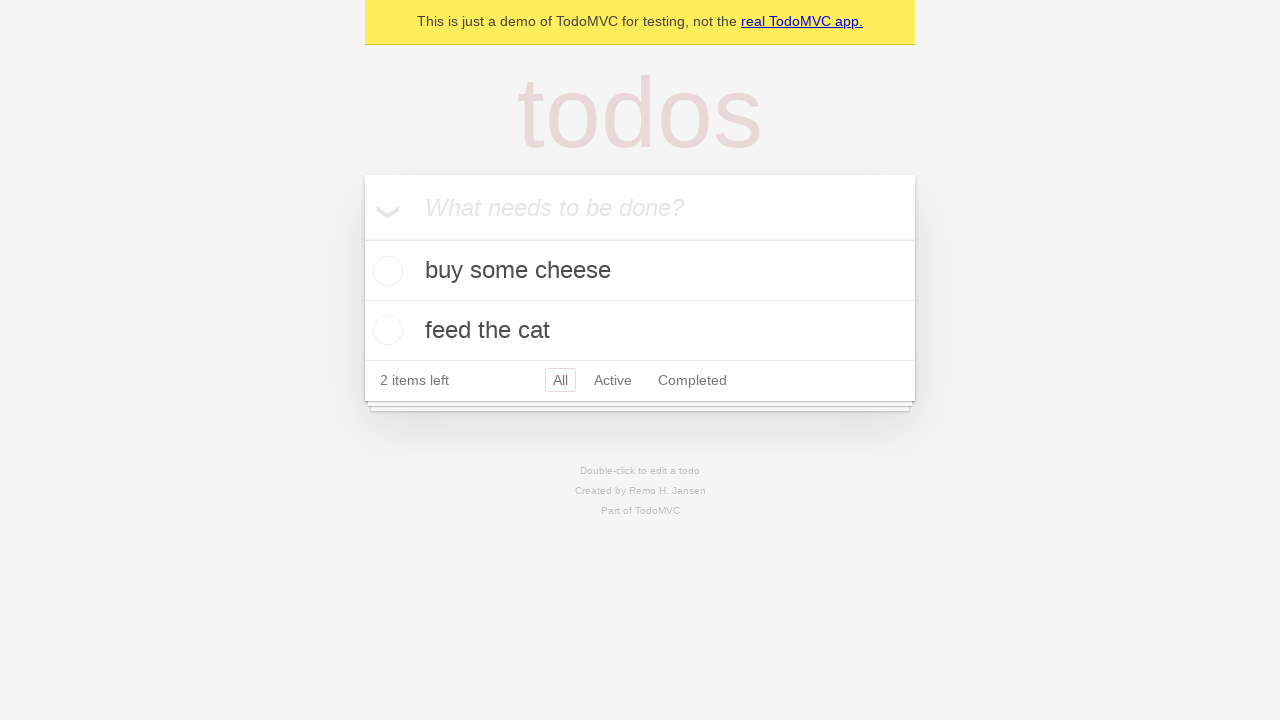

Filled new todo input with 'book a doctors appointment' on internal:attr=[placeholder="What needs to be done?"i]
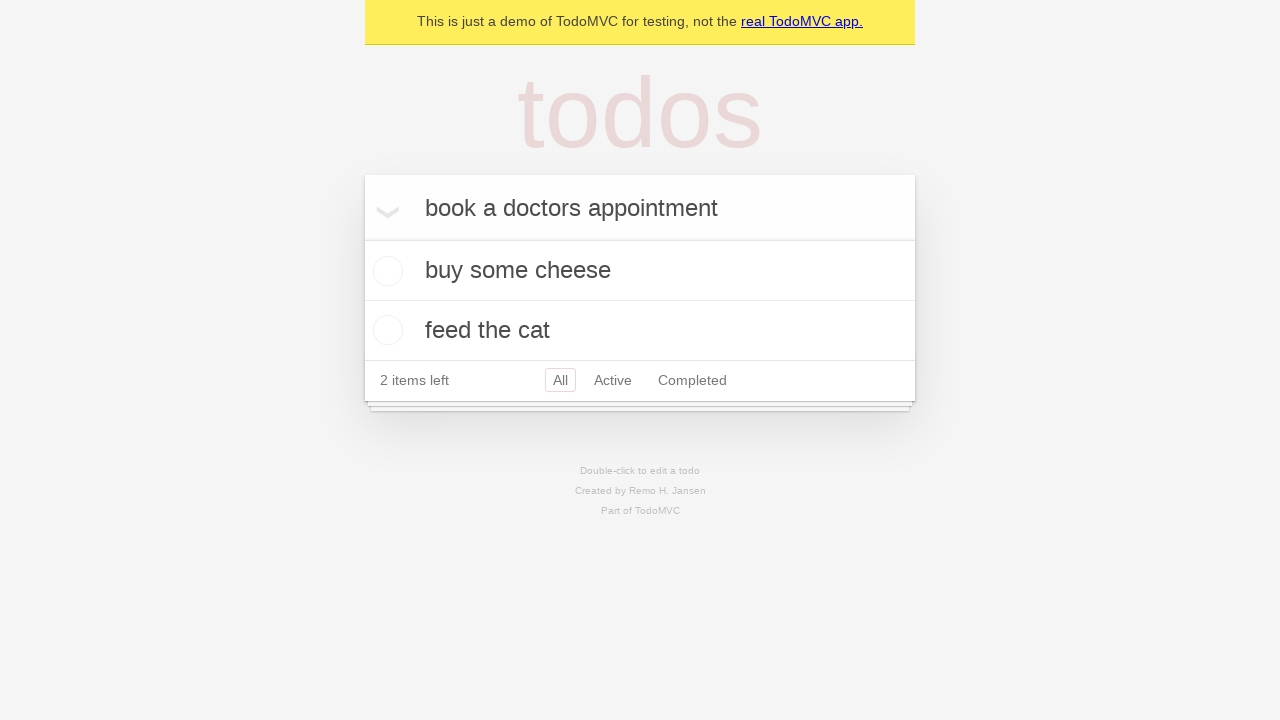

Pressed Enter to create todo 'book a doctors appointment' on internal:attr=[placeholder="What needs to be done?"i]
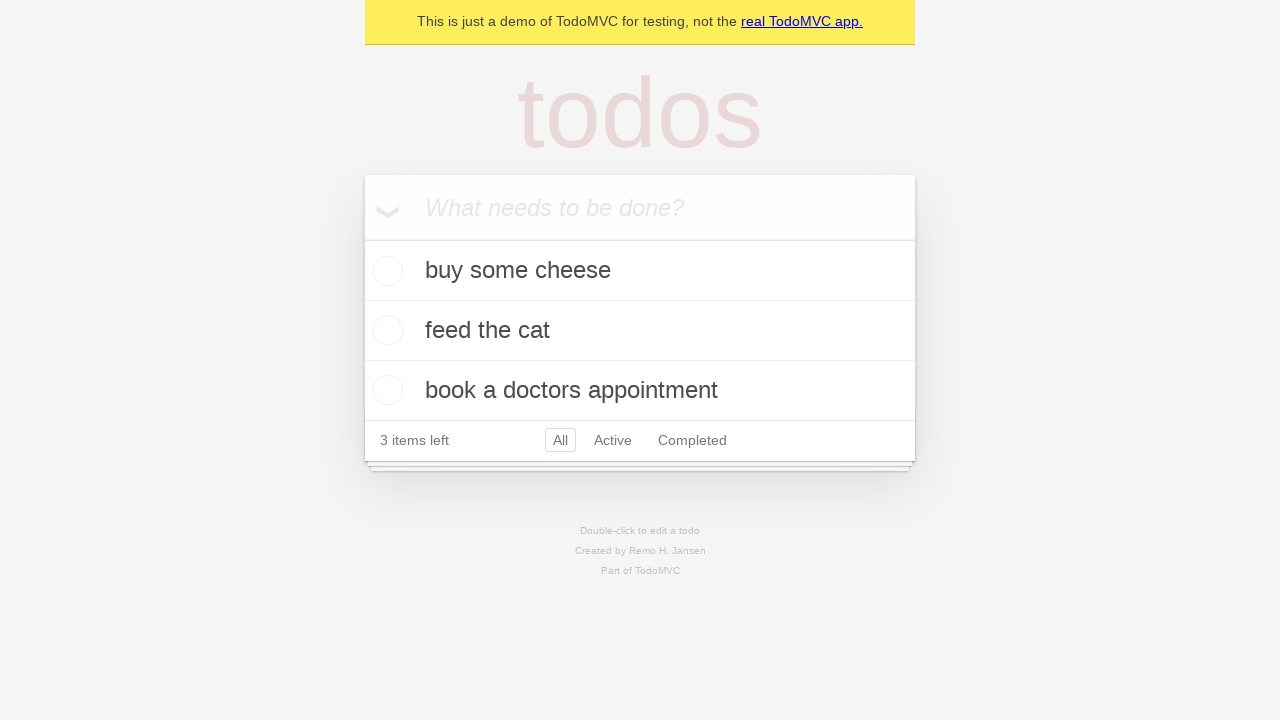

Double-clicked second todo item to enter edit mode at (640, 331) on internal:testid=[data-testid="todo-item"s] >> nth=1
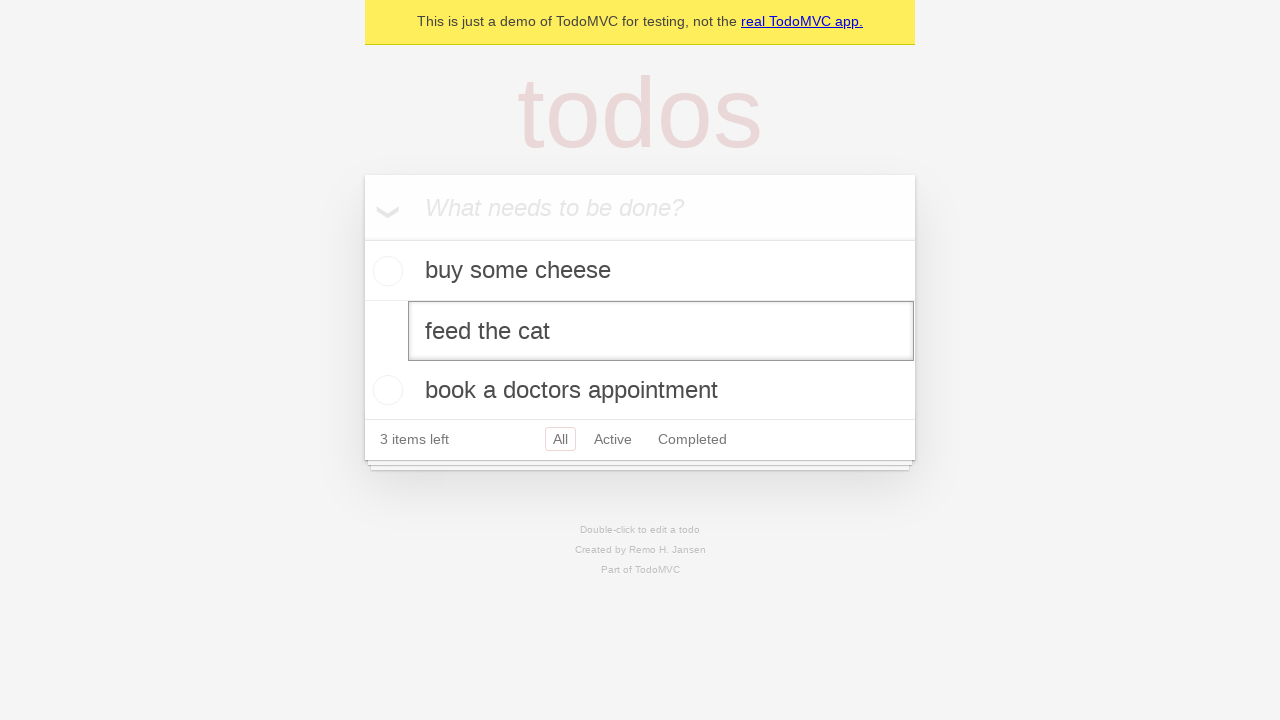

Filled edit textbox with text containing leading and trailing whitespace on internal:testid=[data-testid="todo-item"s] >> nth=1 >> internal:role=textbox[nam
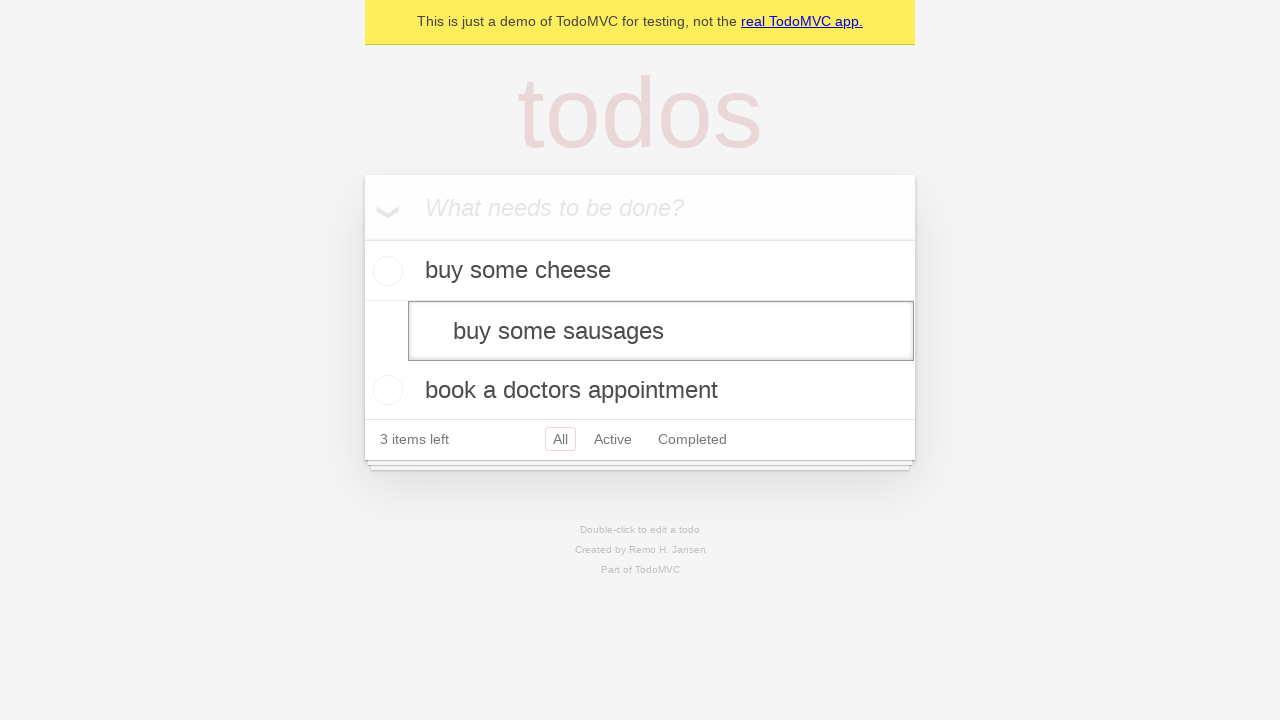

Pressed Enter to save edited todo, expecting whitespace to be trimmed on internal:testid=[data-testid="todo-item"s] >> nth=1 >> internal:role=textbox[nam
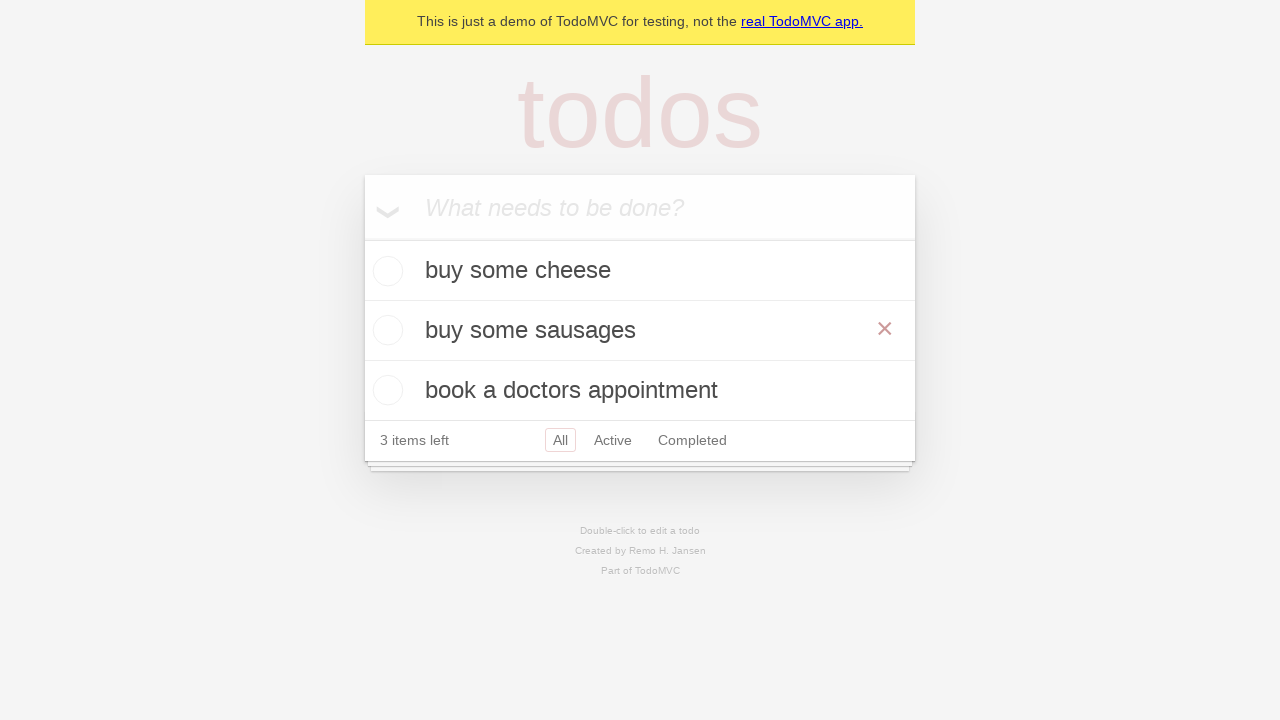

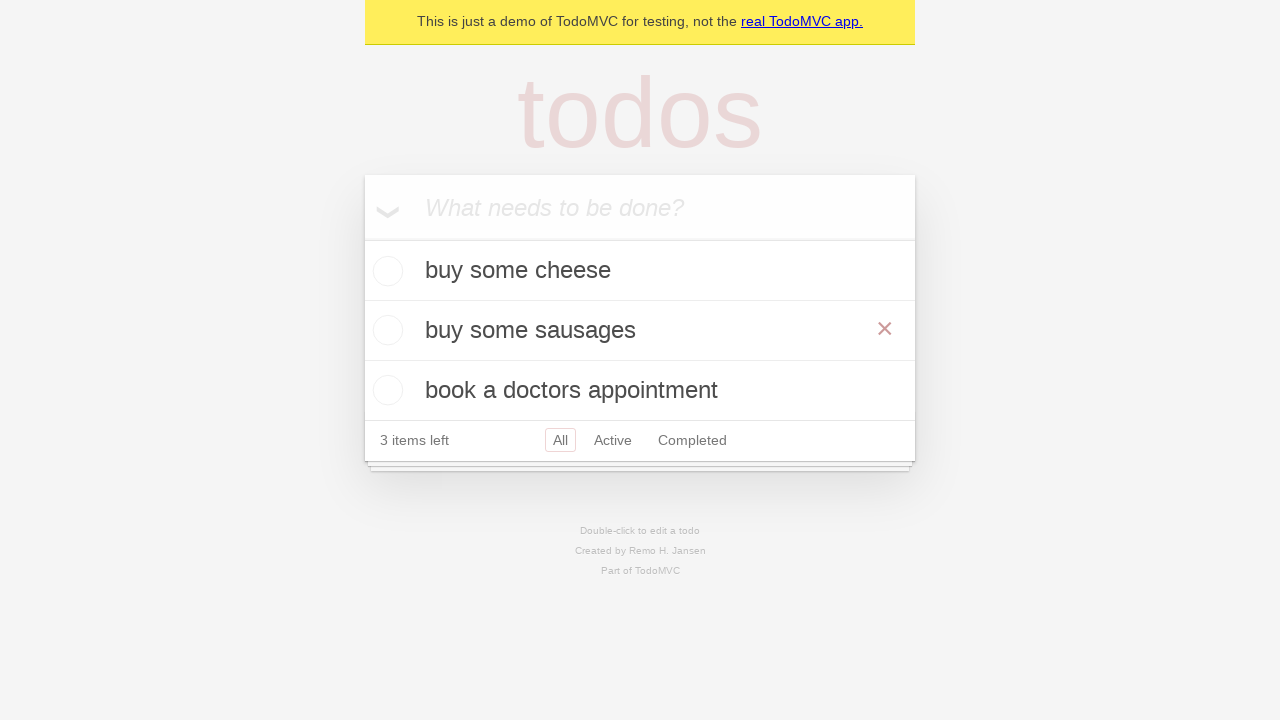